Tests alert and confirmation dialog handling by clicking a checkbox, triggering a delete button, and accepting the confirmation alert popup

Starting URL: https://demoapps.qspiders.com/ui/alert?sublist=0

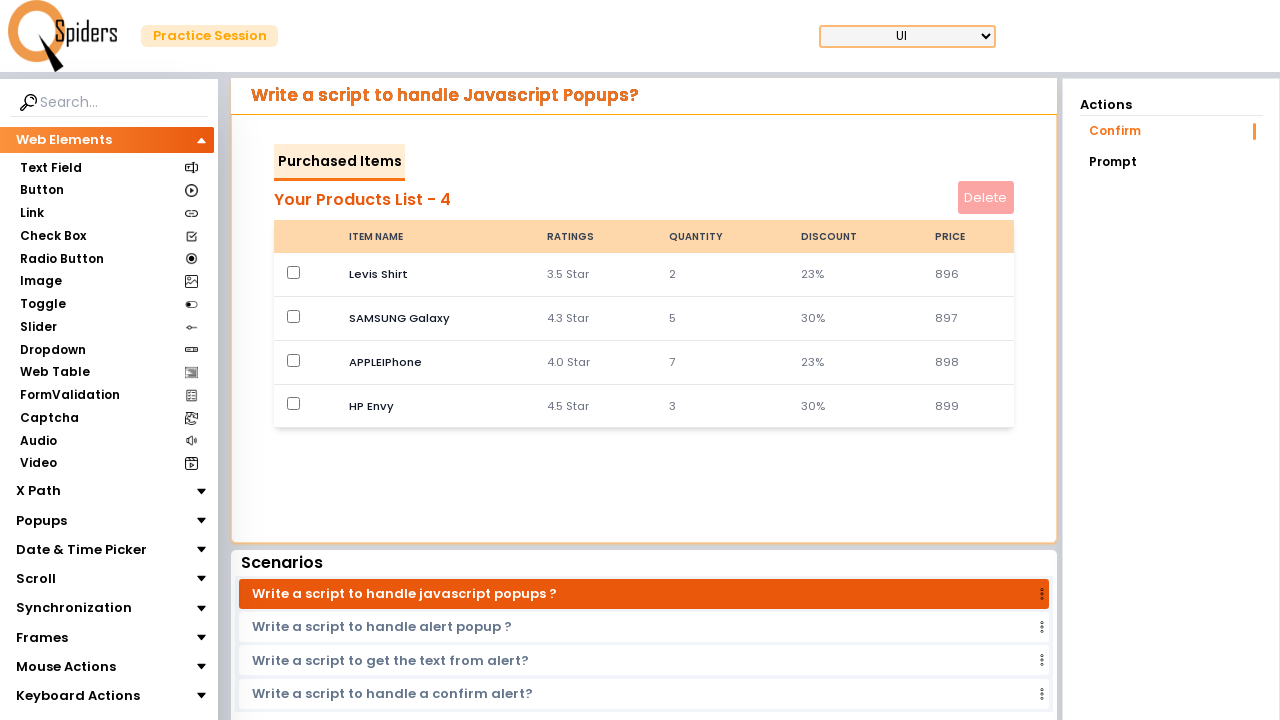

Clicked checkbox to select item for deletion at (294, 272) on input[type='checkbox']
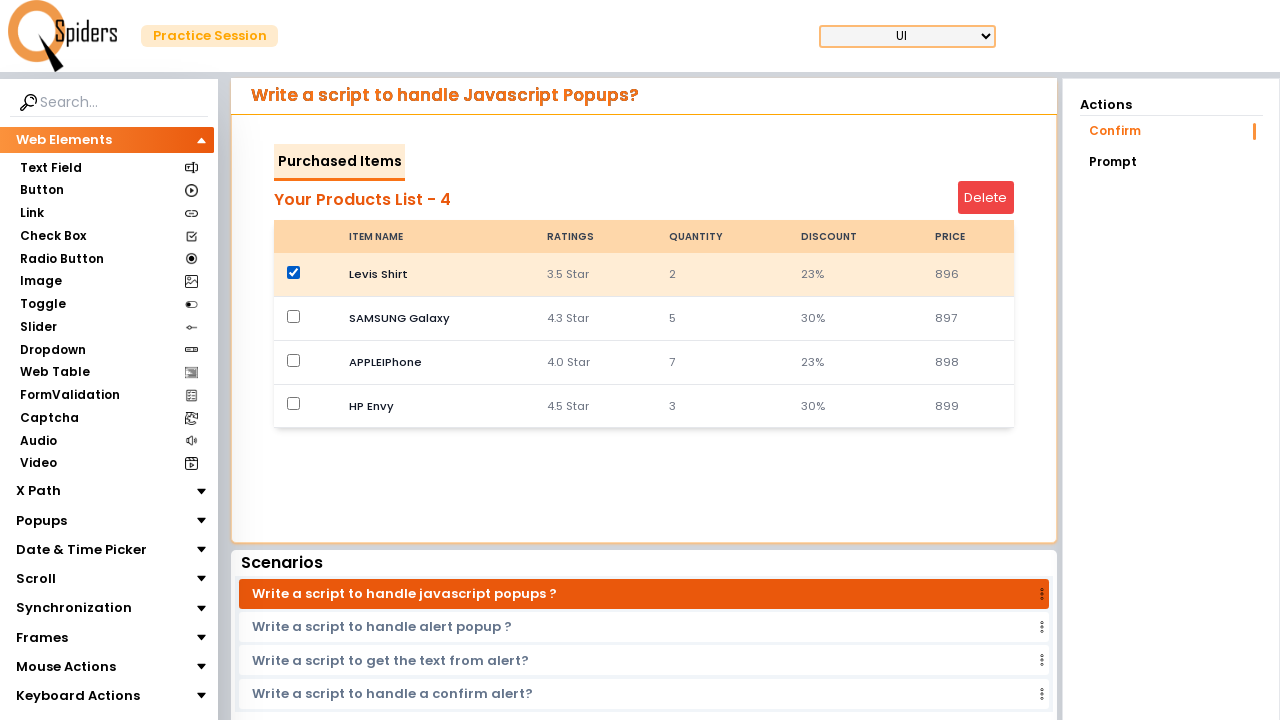

Clicked delete button to trigger confirmation alert at (986, 198) on #deleteButton
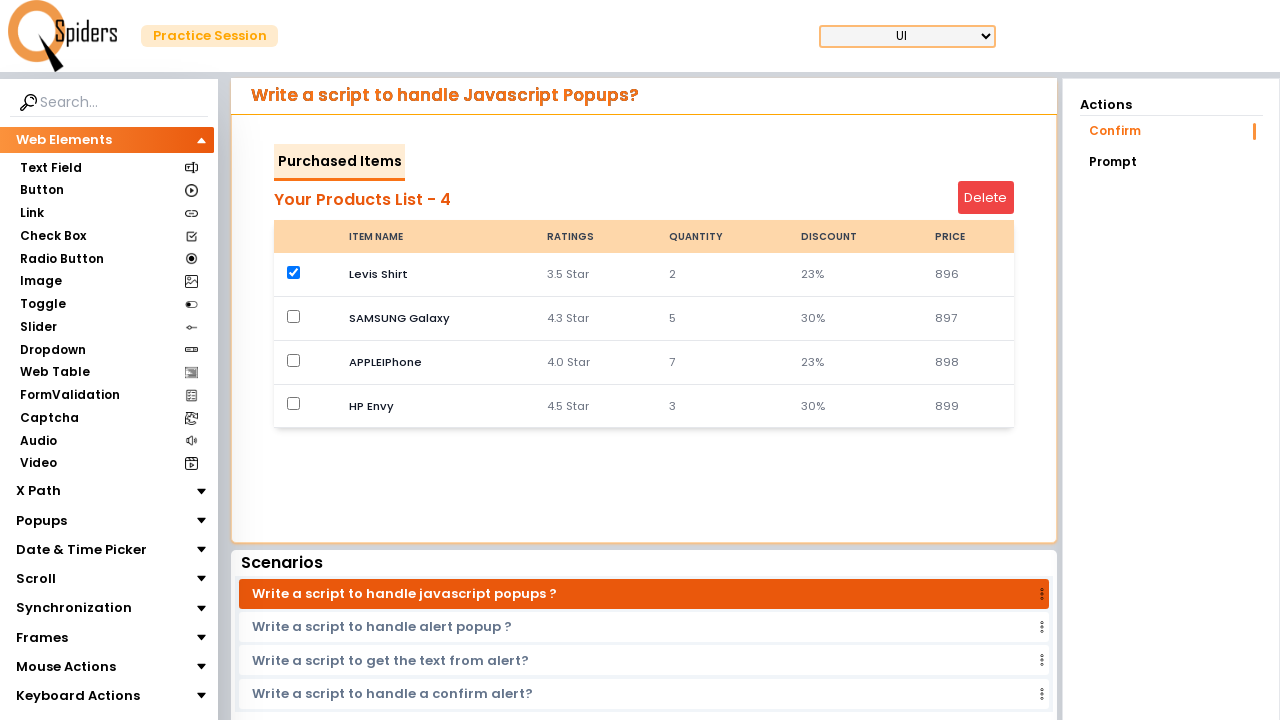

Set up dialog handler to accept confirmation alert
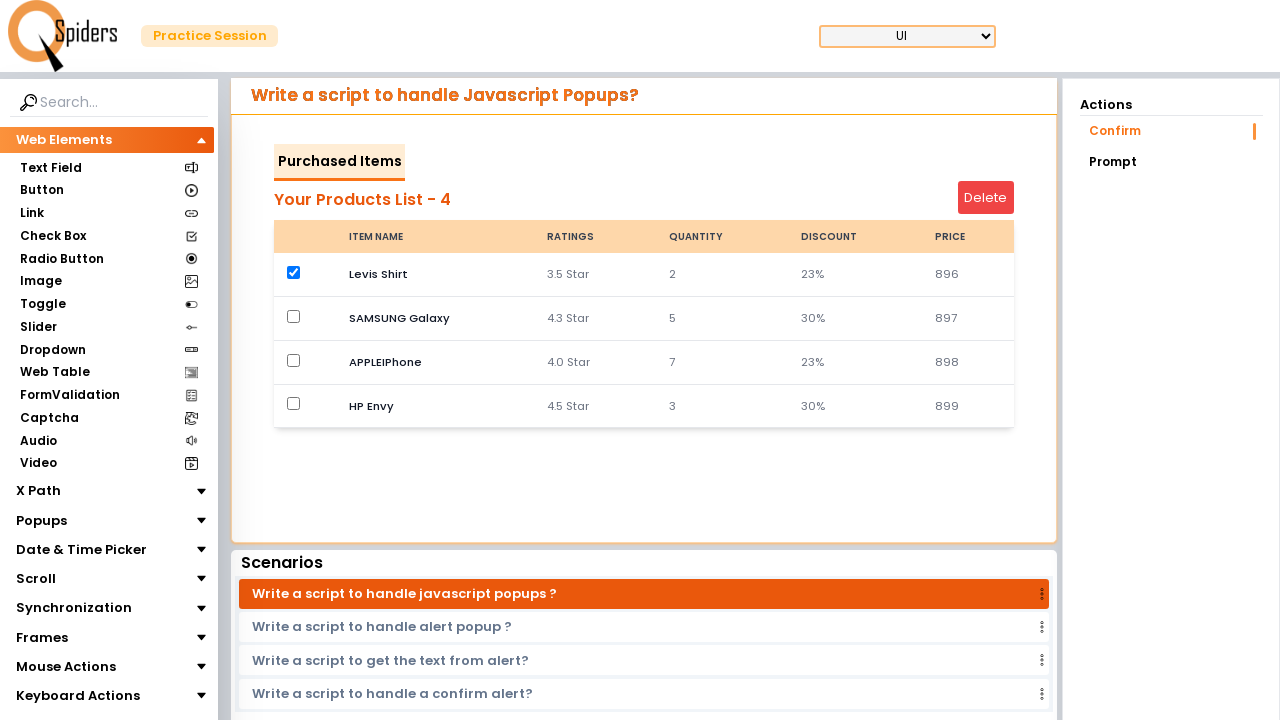

Waited 1 second for dialog to be processed
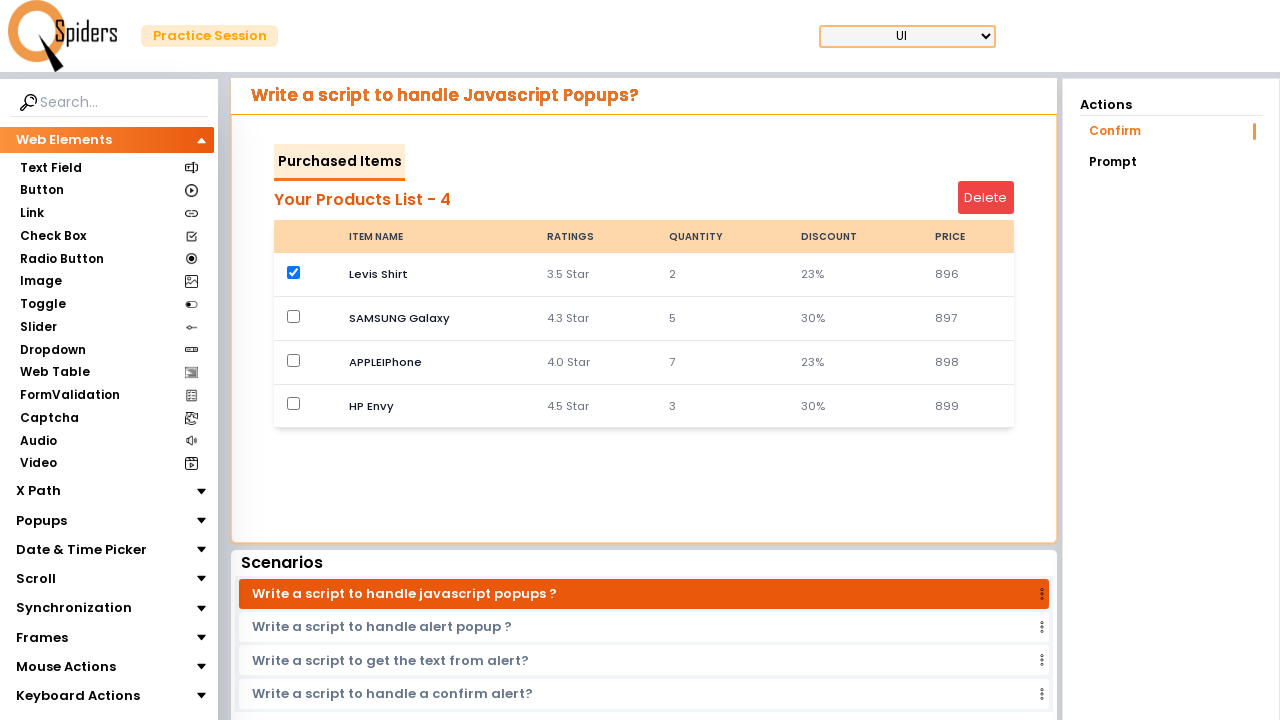

Reloaded the page to confirm deletion
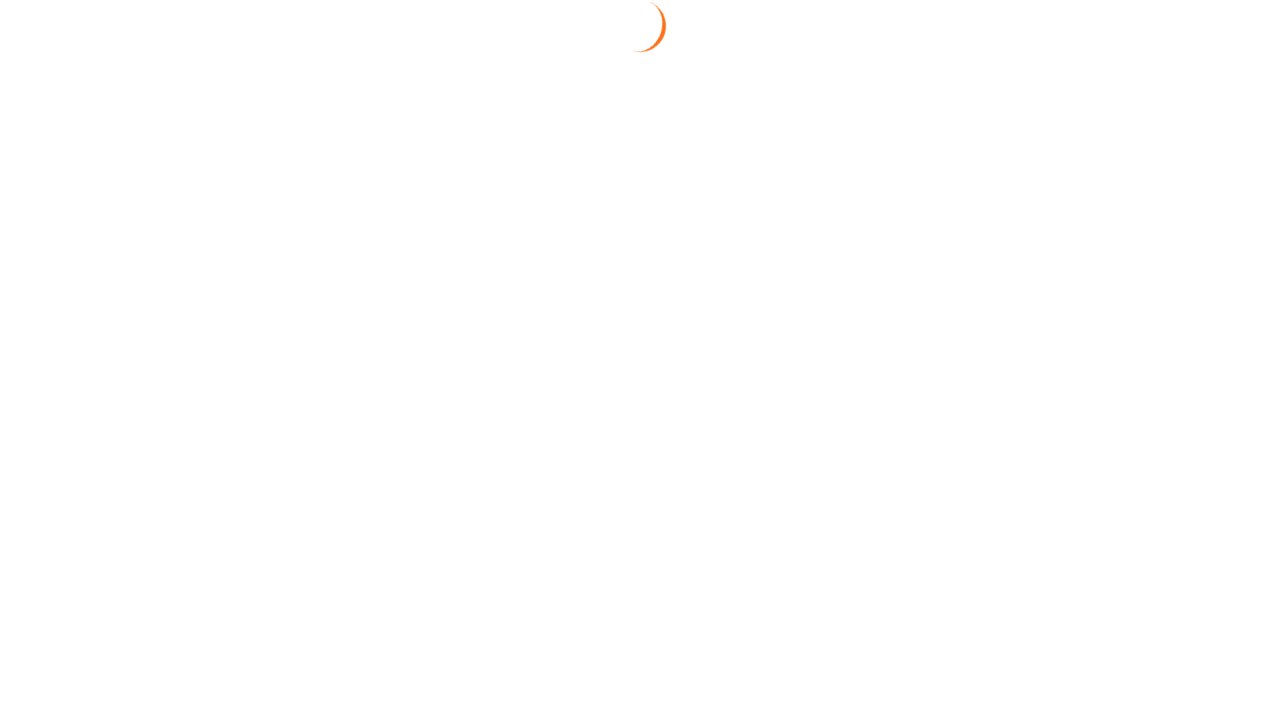

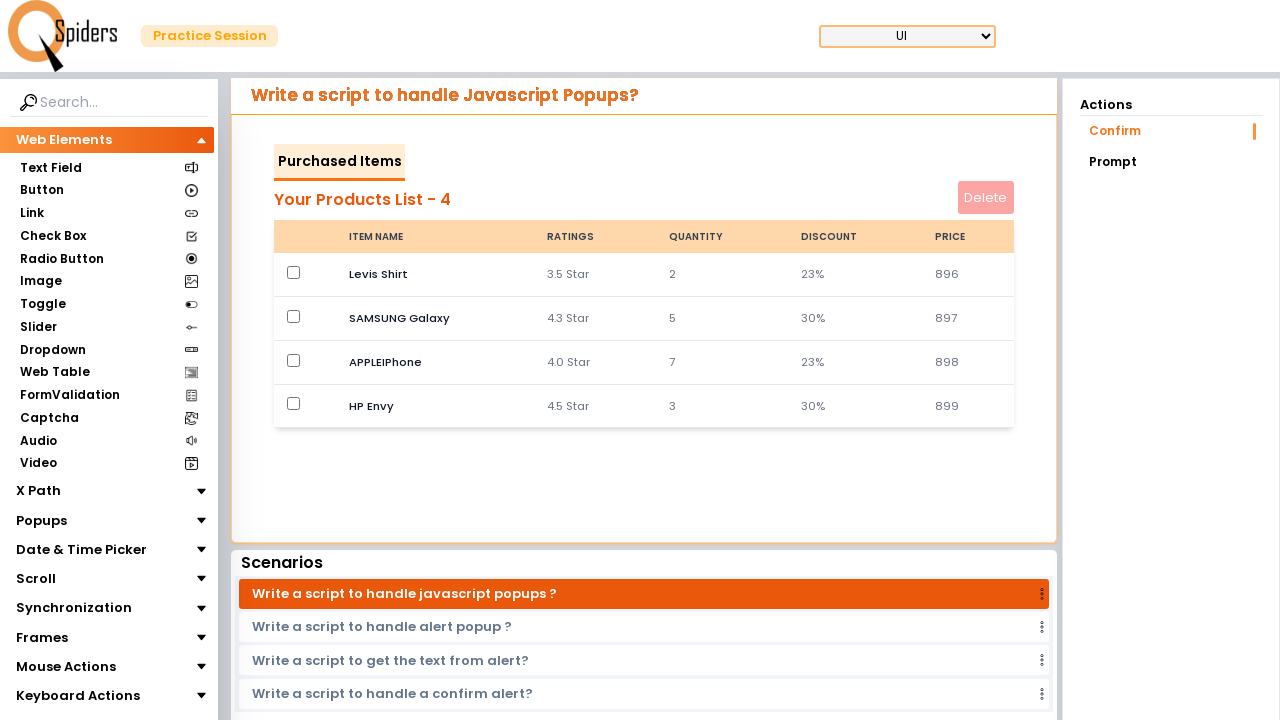